Tests autocomplete functionality by searching for 'uni', selecting 'United Kingdom' from suggestions, and verifying the result

Starting URL: https://testcenter.techproeducation.com/index.php?page=autocomplete

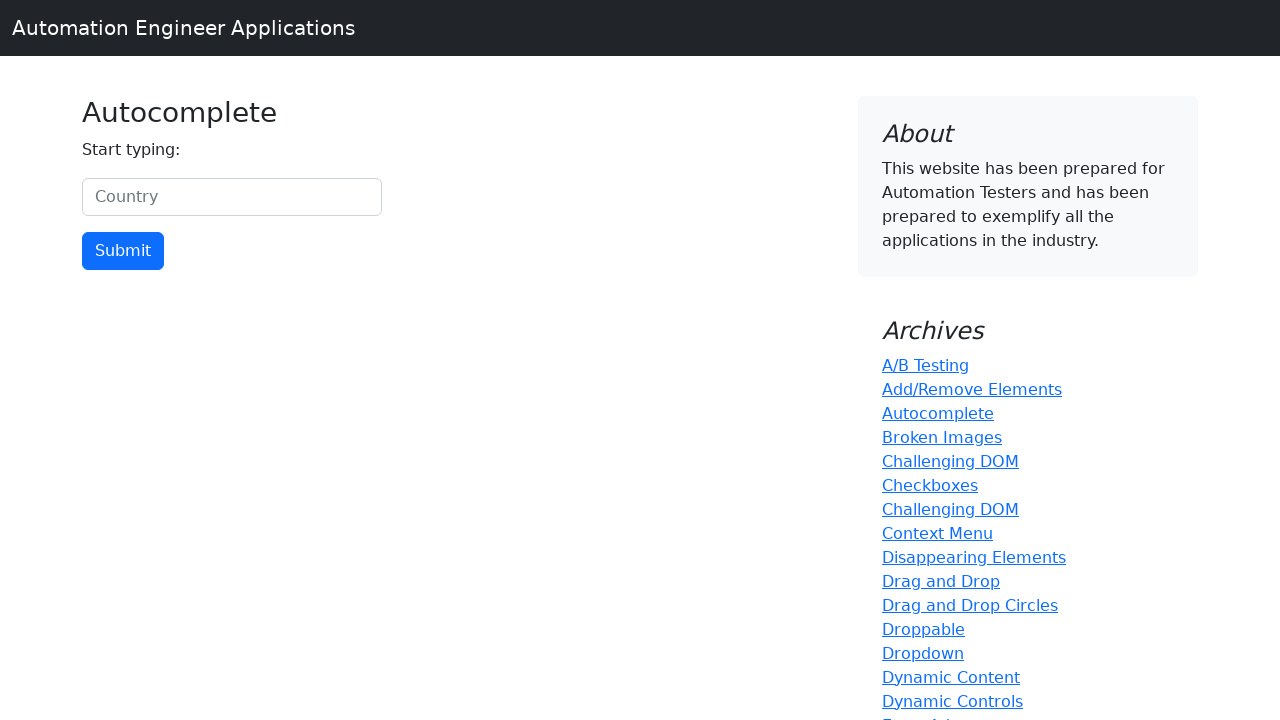

Typed 'uni' in the country search field on #myCountry
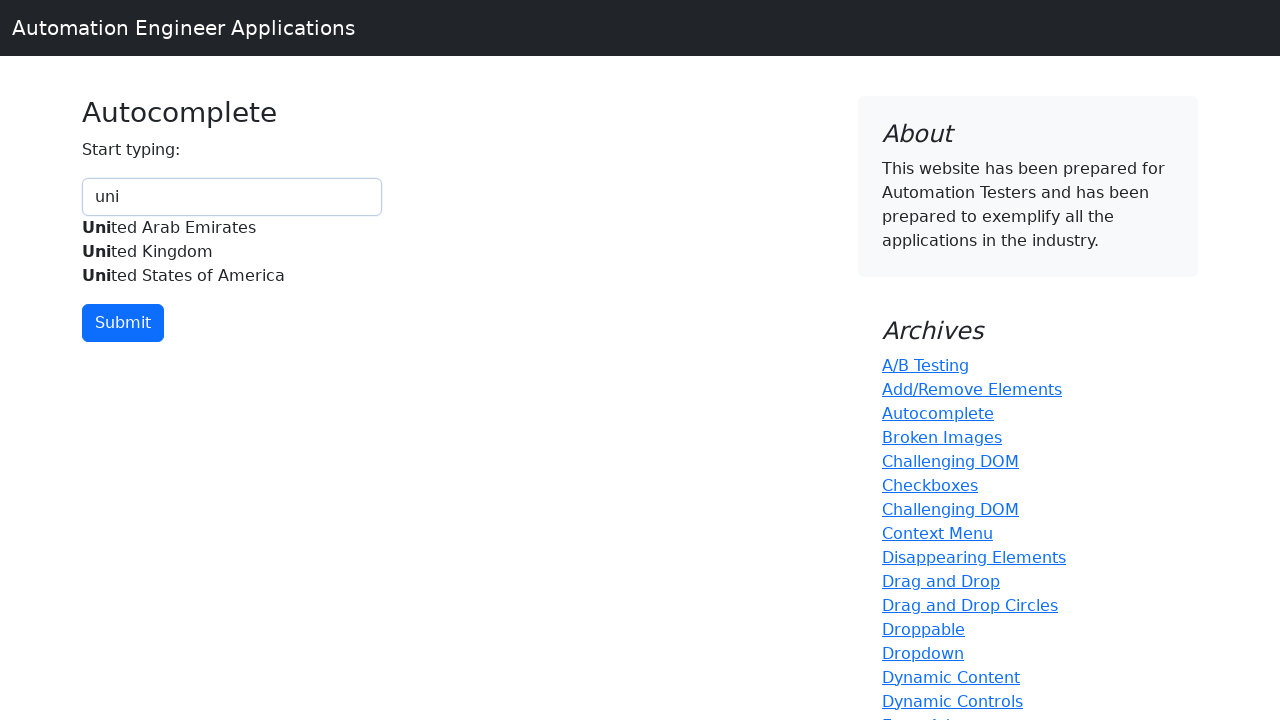

Autocomplete suggestions appeared
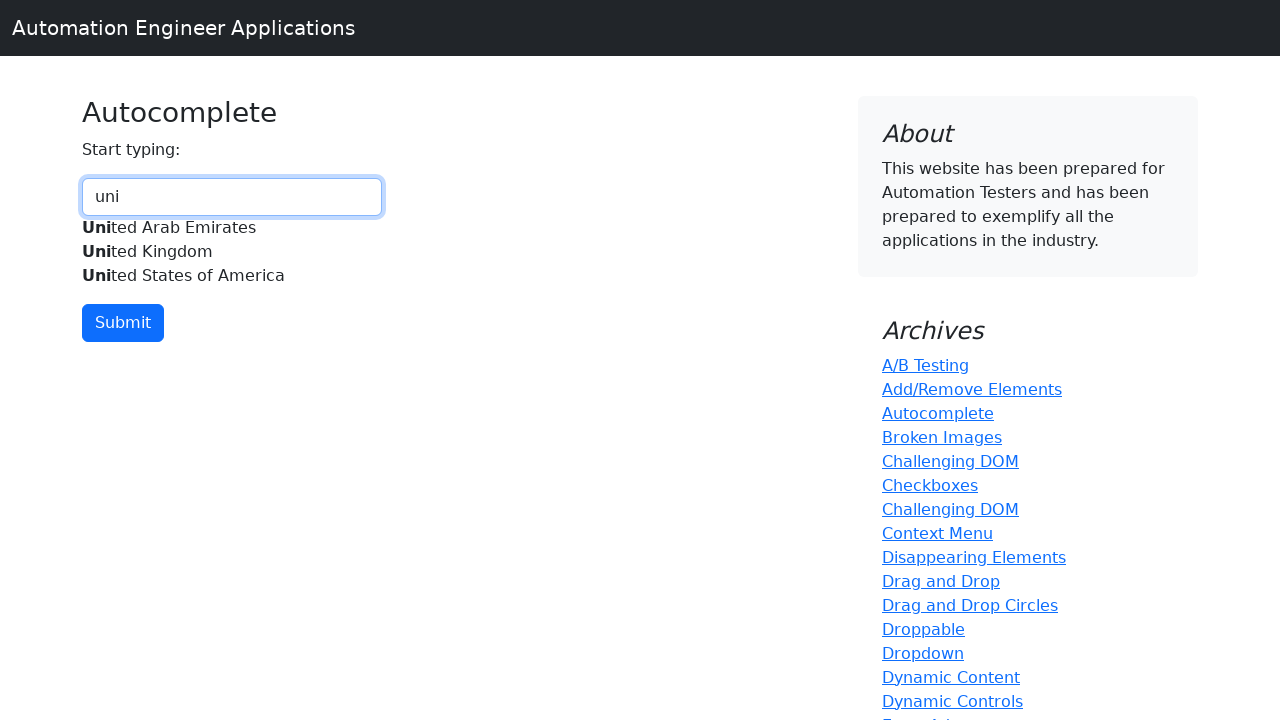

Selected 'United Kingdom' from autocomplete suggestions at (232, 252) on (//div[@id='myCountryautocomplete-list']//div)[2]
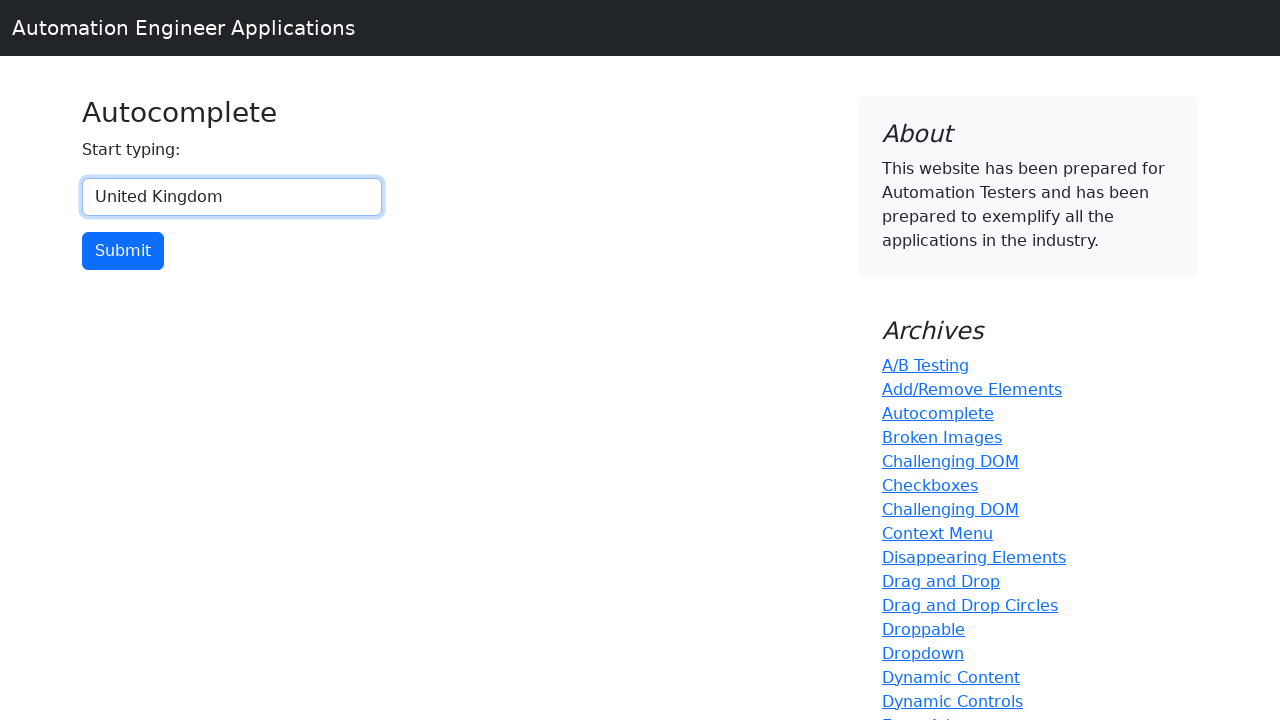

Clicked submit button at (123, 251) on input[type='button']
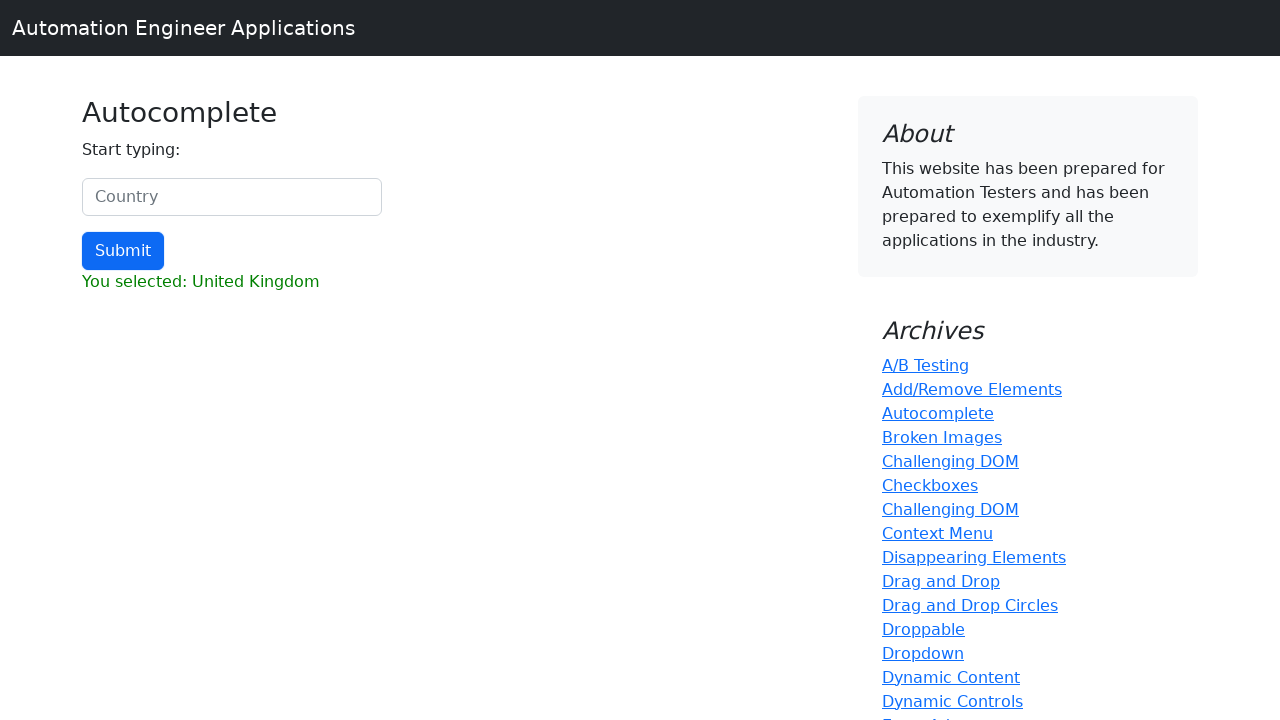

Retrieved result text from result field
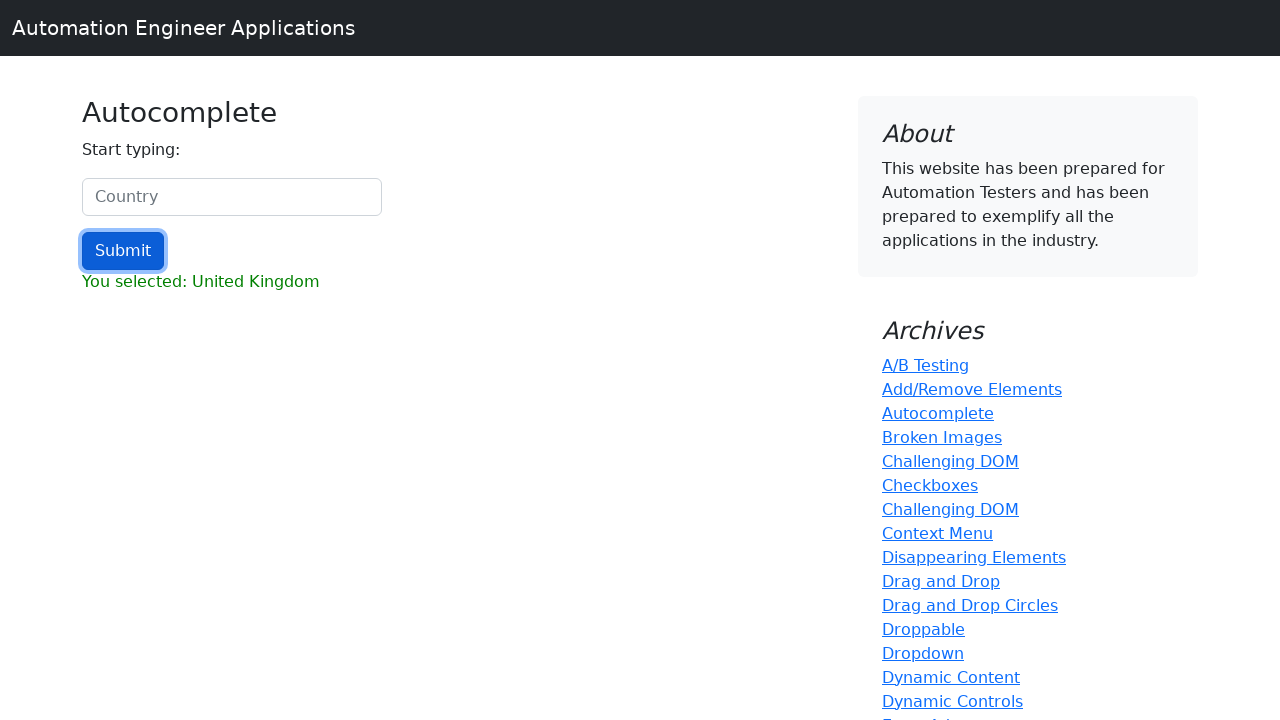

Verified that 'United Kingdom' is present in the result
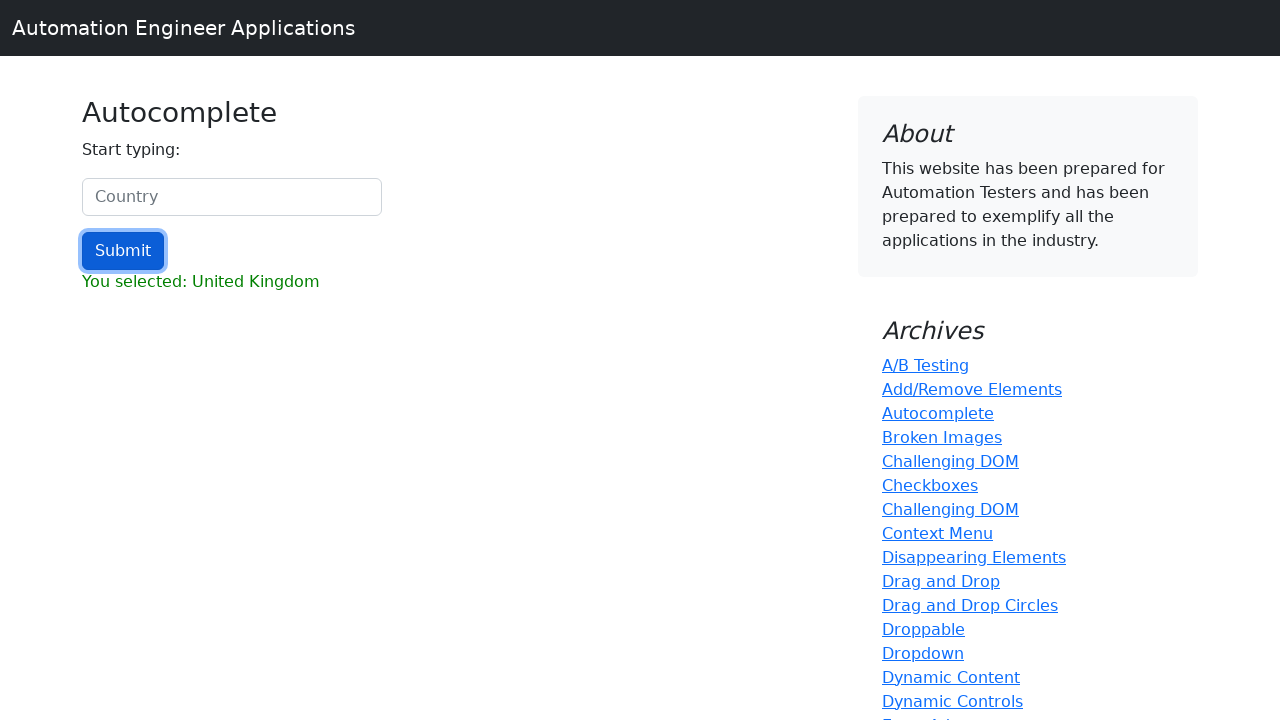

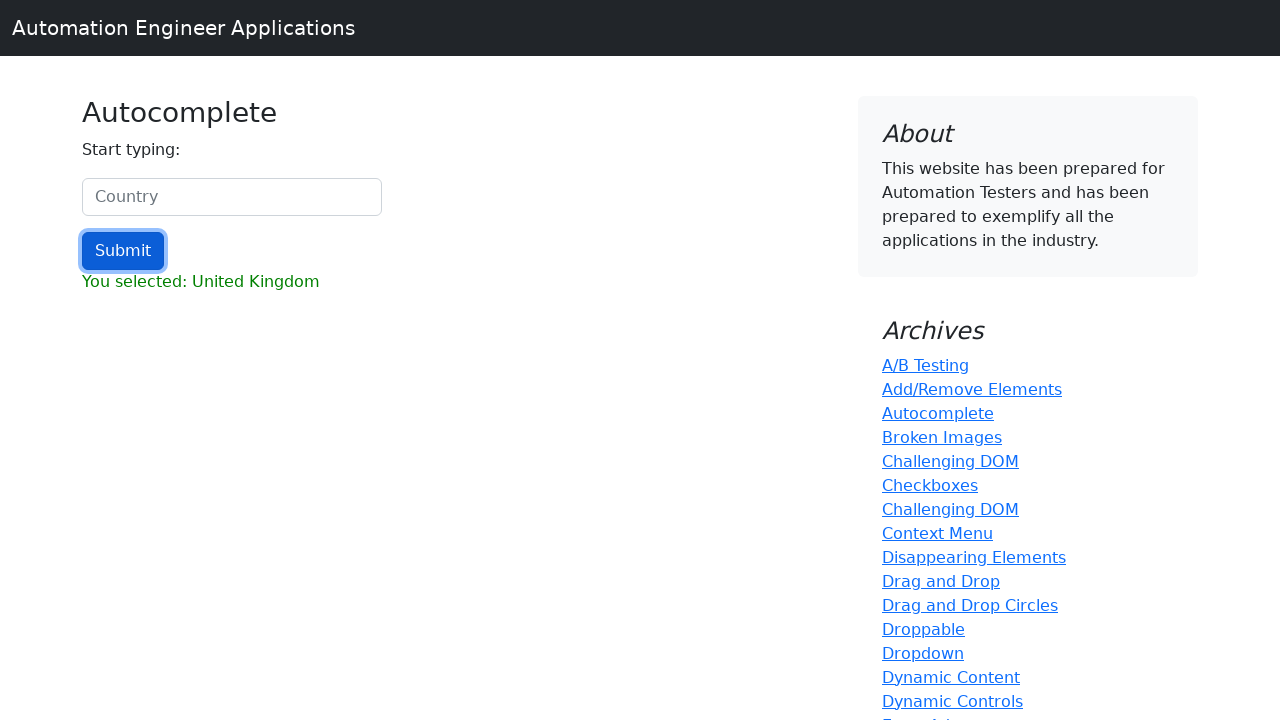